Tests tooltip functionality by hovering over an age input field and verifying the tooltip text appears correctly

Starting URL: https://jqueryui.com/tooltip/

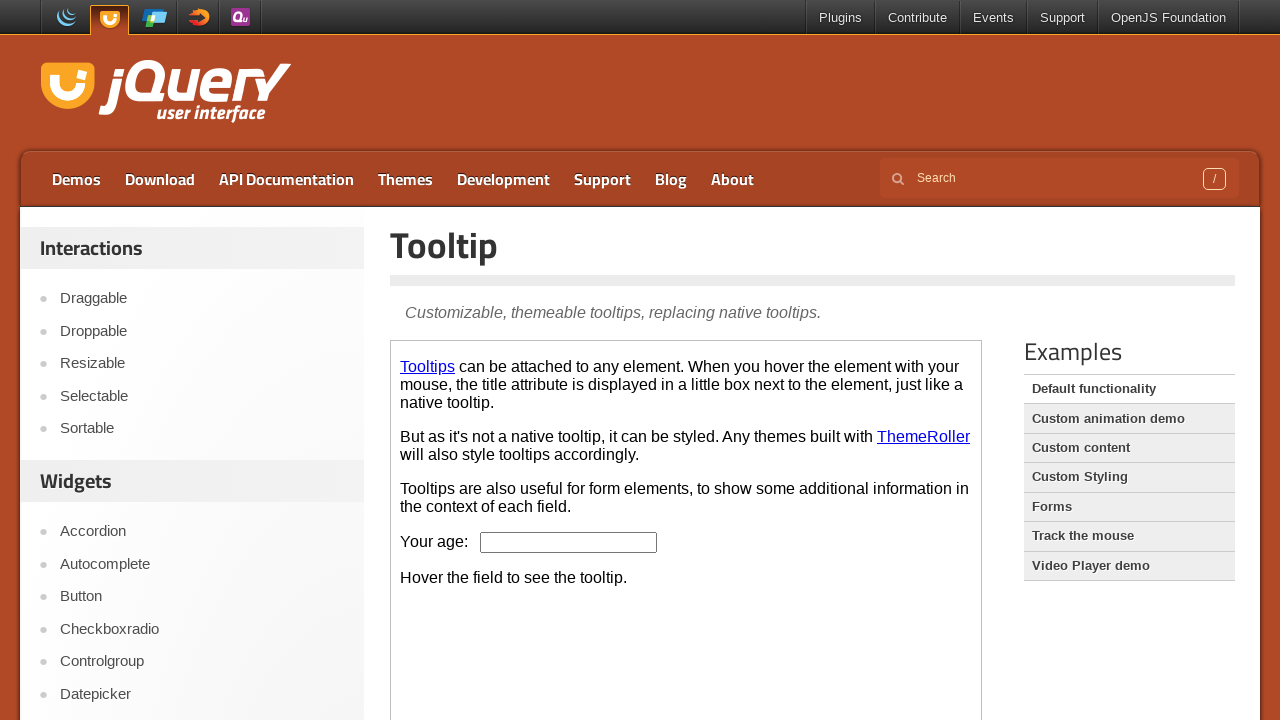

Located the demo iframe
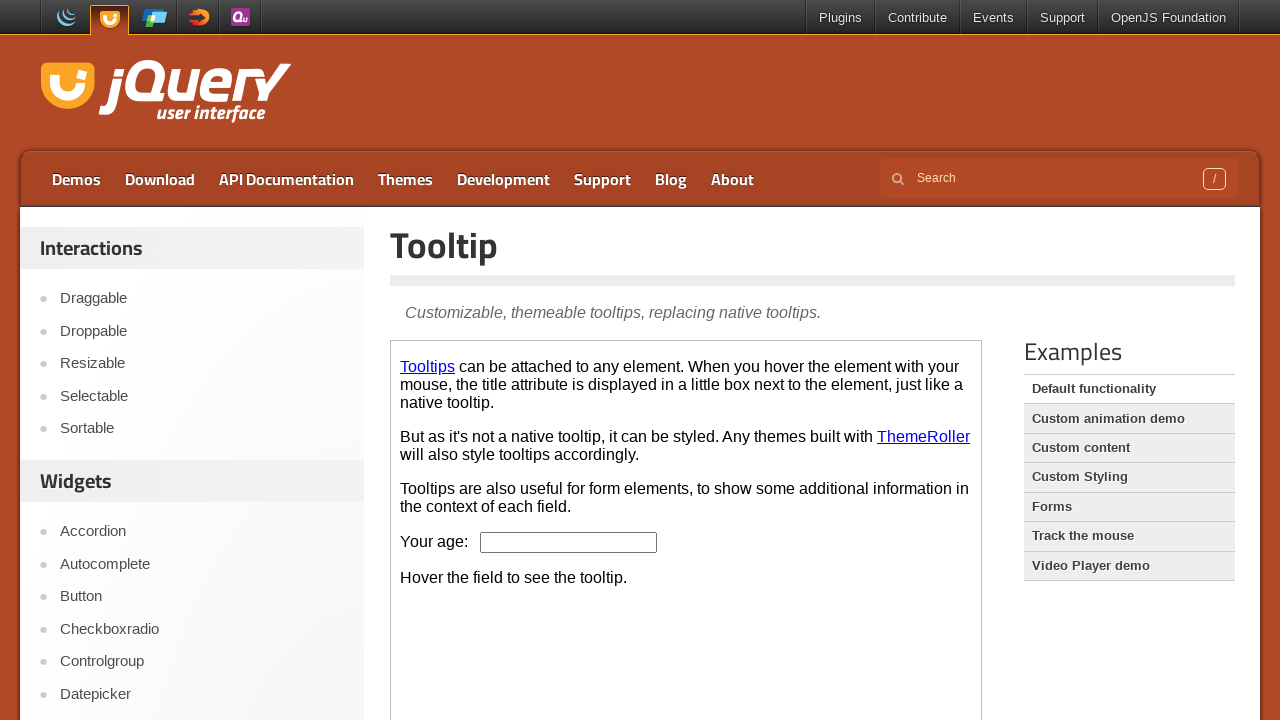

Located the age input field
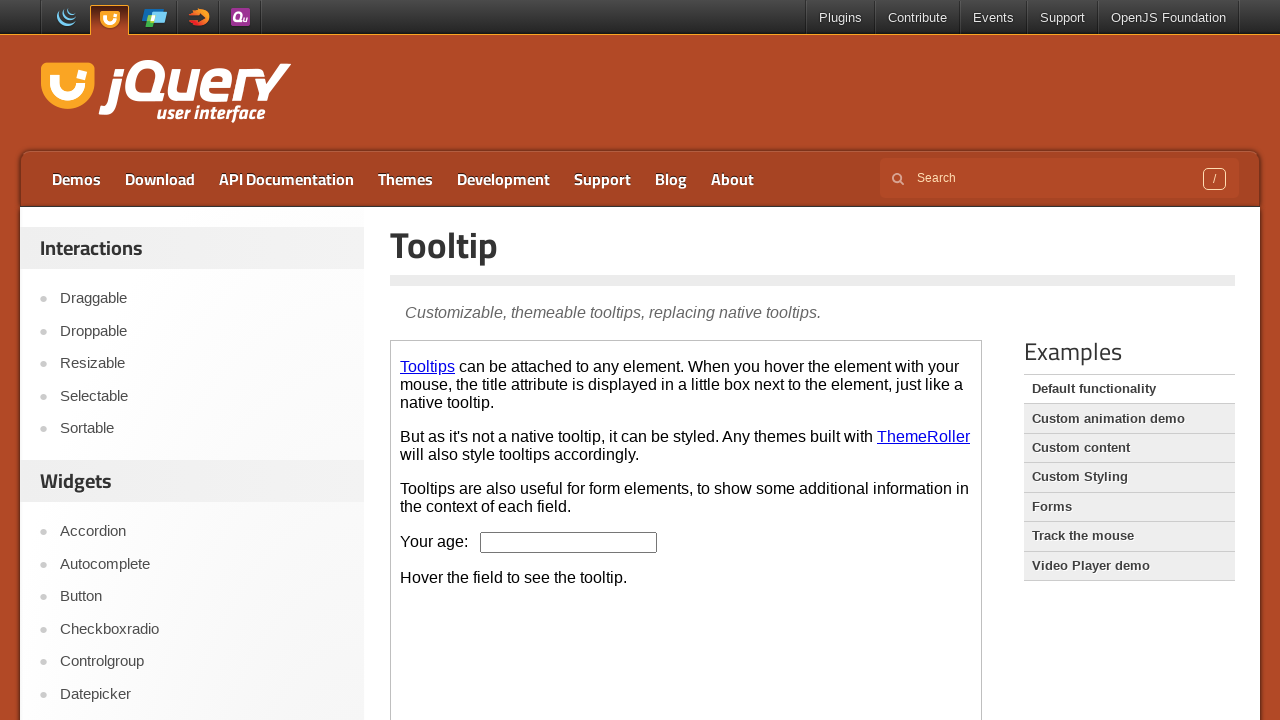

Hovered over the age input field to trigger tooltip at (569, 542) on .demo-frame >> internal:control=enter-frame >> #age
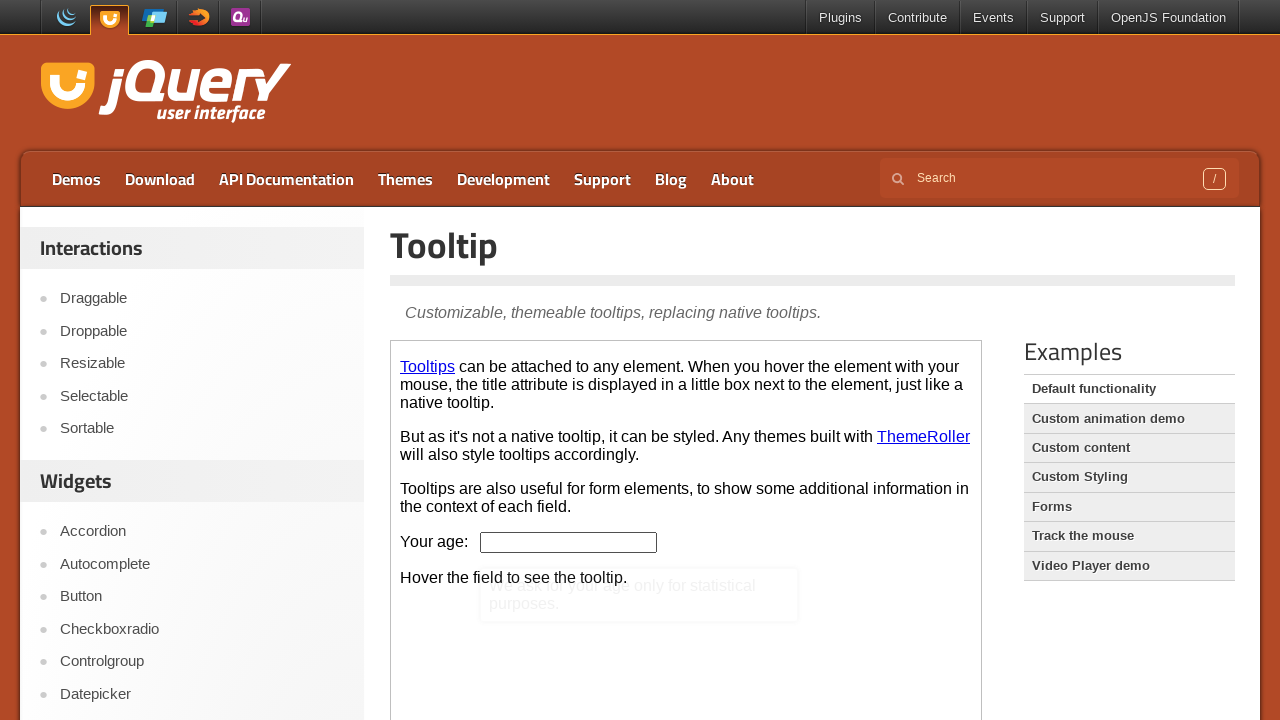

Tooltip appeared and became visible
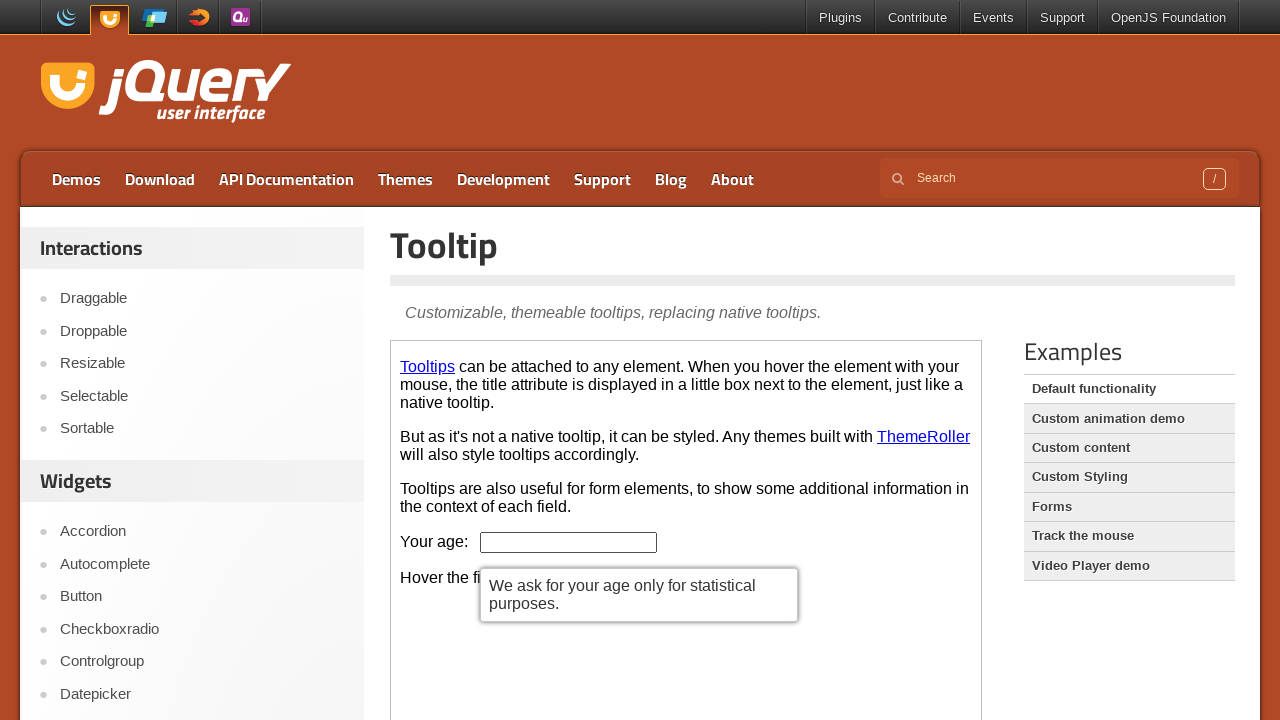

Verified tooltip text matches expected message: 'We ask for your age only for statistical purposes.'
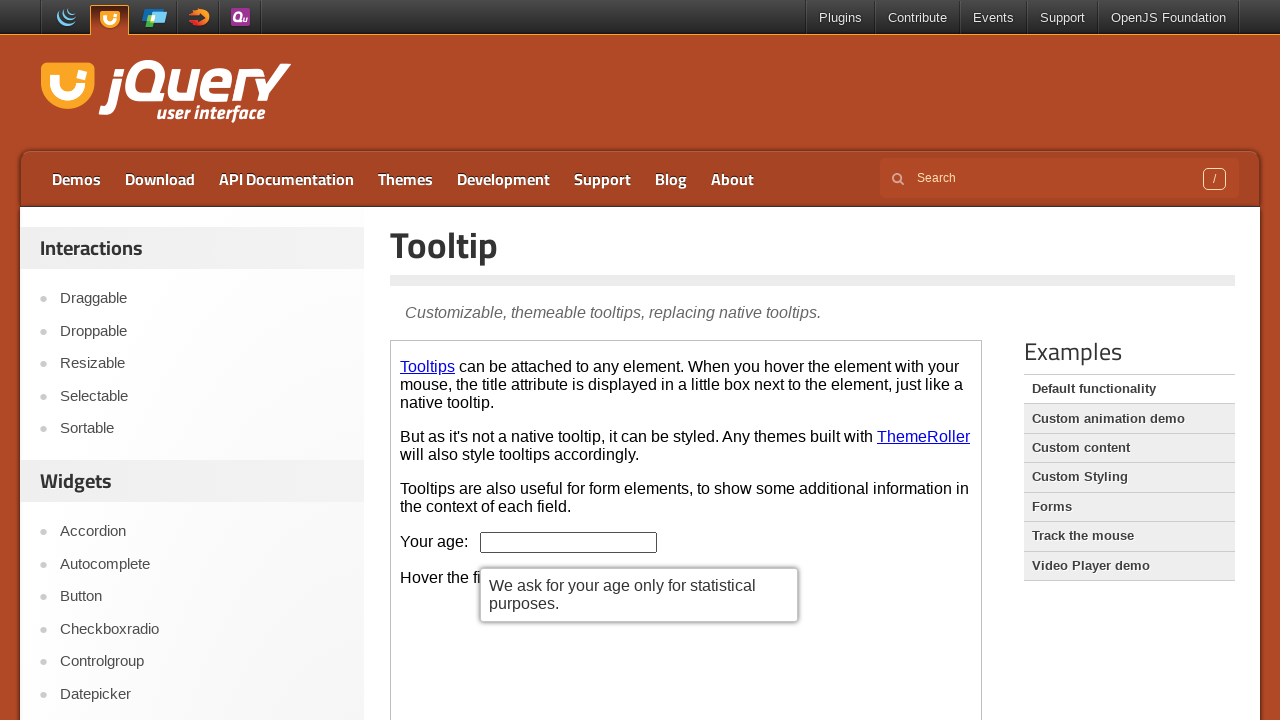

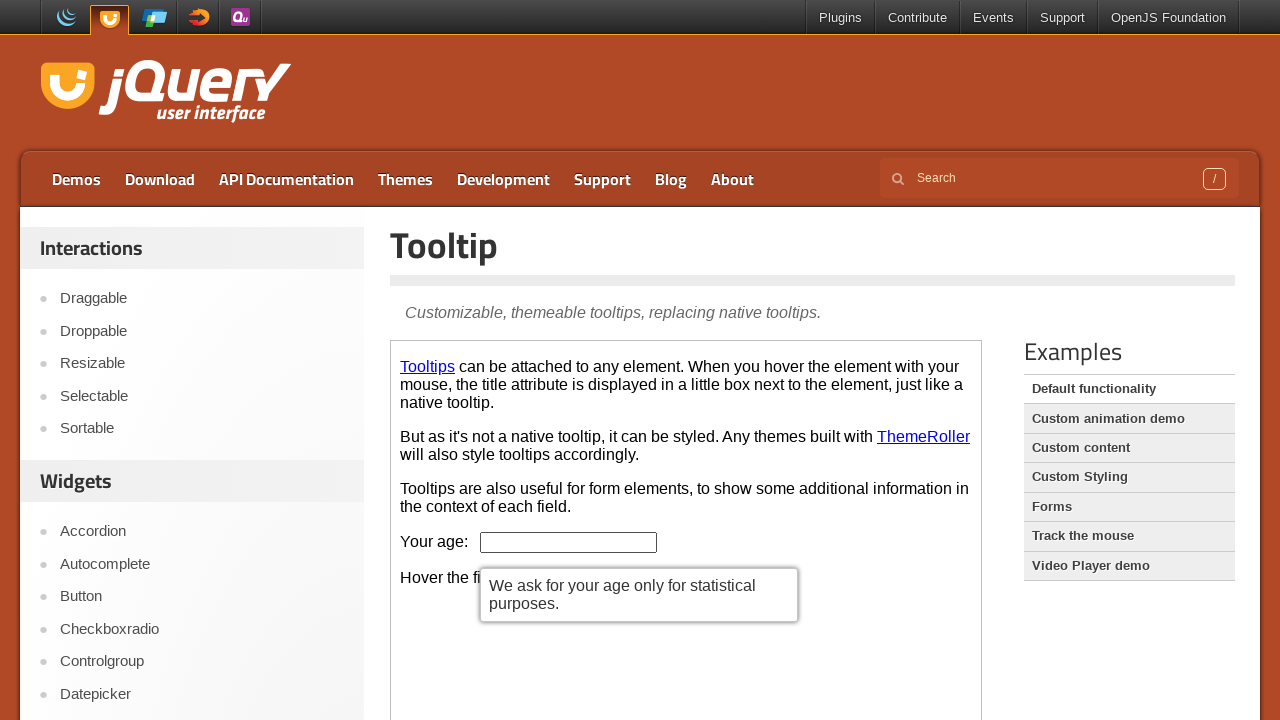